Tests modal popup by launching it, clicking a checkbox inside, and submitting to verify the result

Starting URL: https://www.qa-practice.com/elements/popup/modal

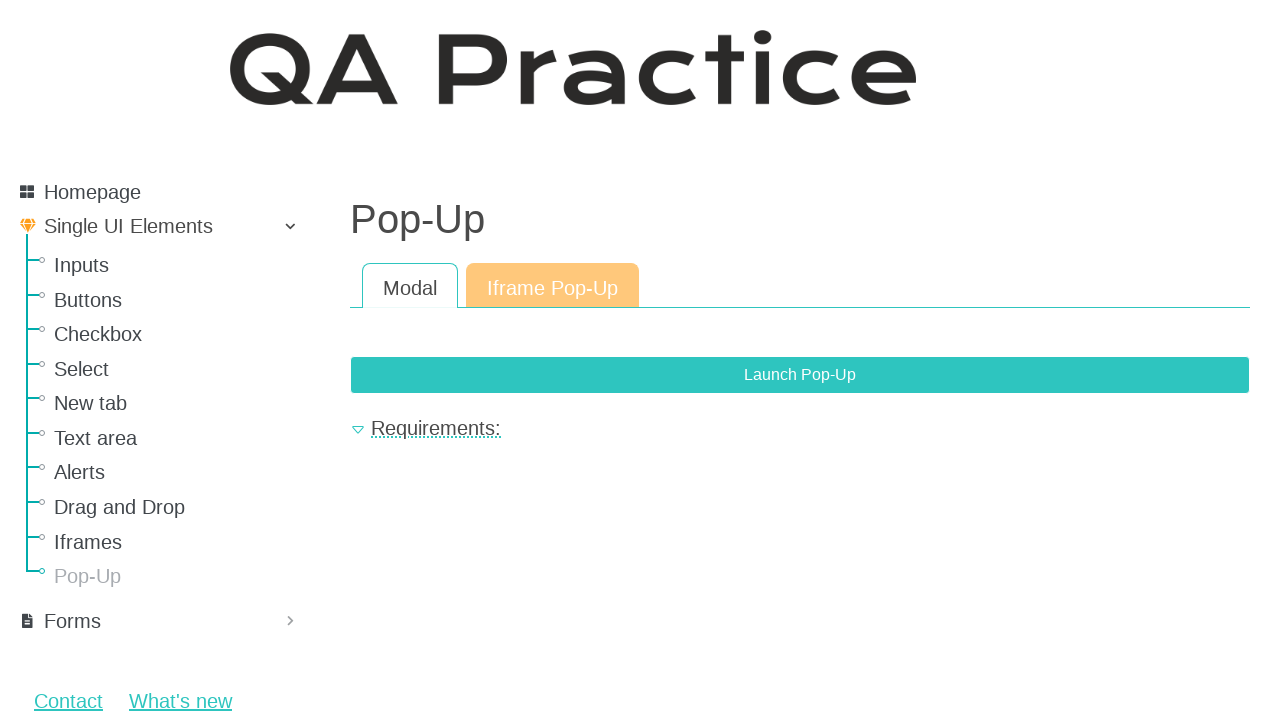

Clicked button to launch modal popup at (800, 375) on button[data-bs-target="#exampleModal"]
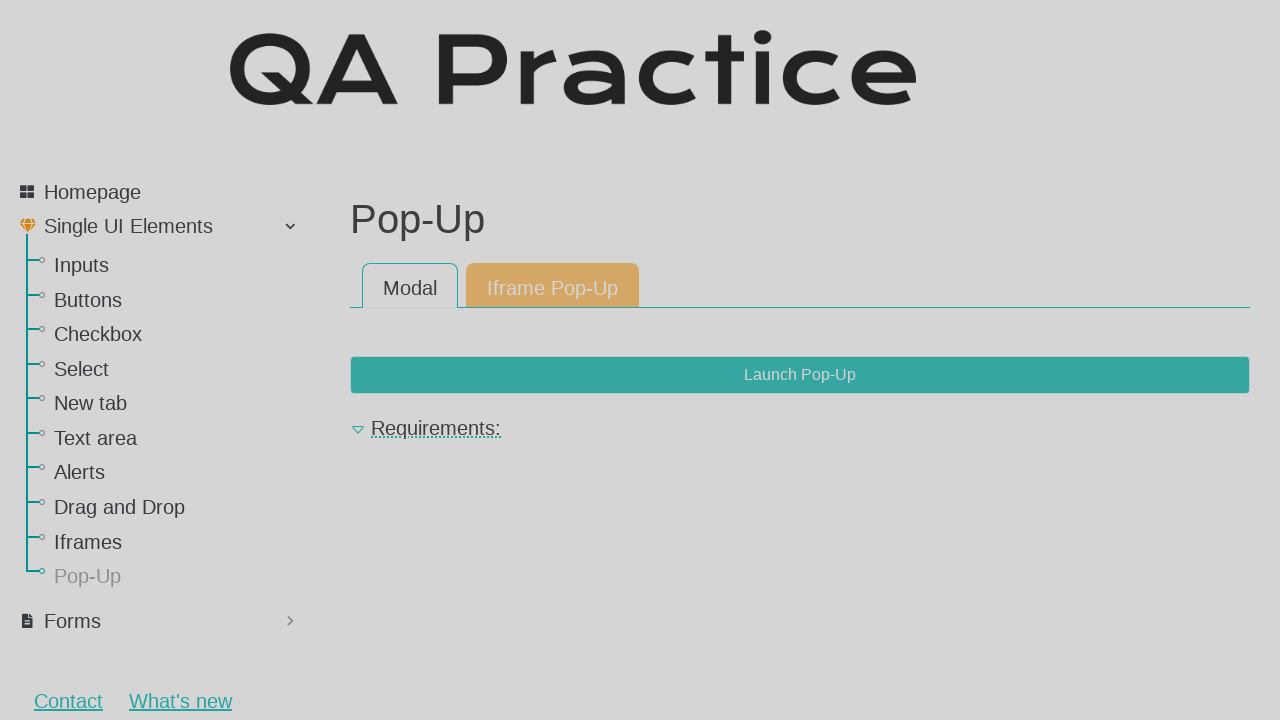

Clicked checkbox inside modal at (417, 366) on input[class="form-check-input"]
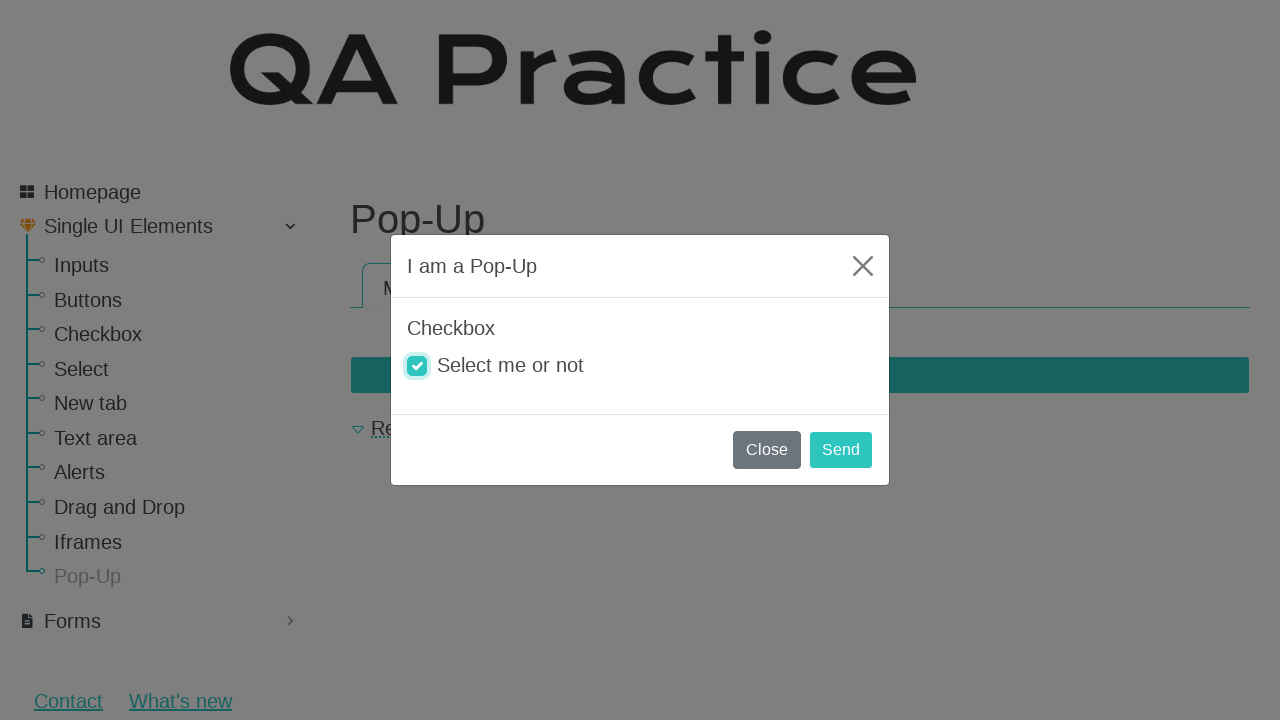

Clicked Send button to submit form at (841, 450) on button[form="id-checkbox-form"]
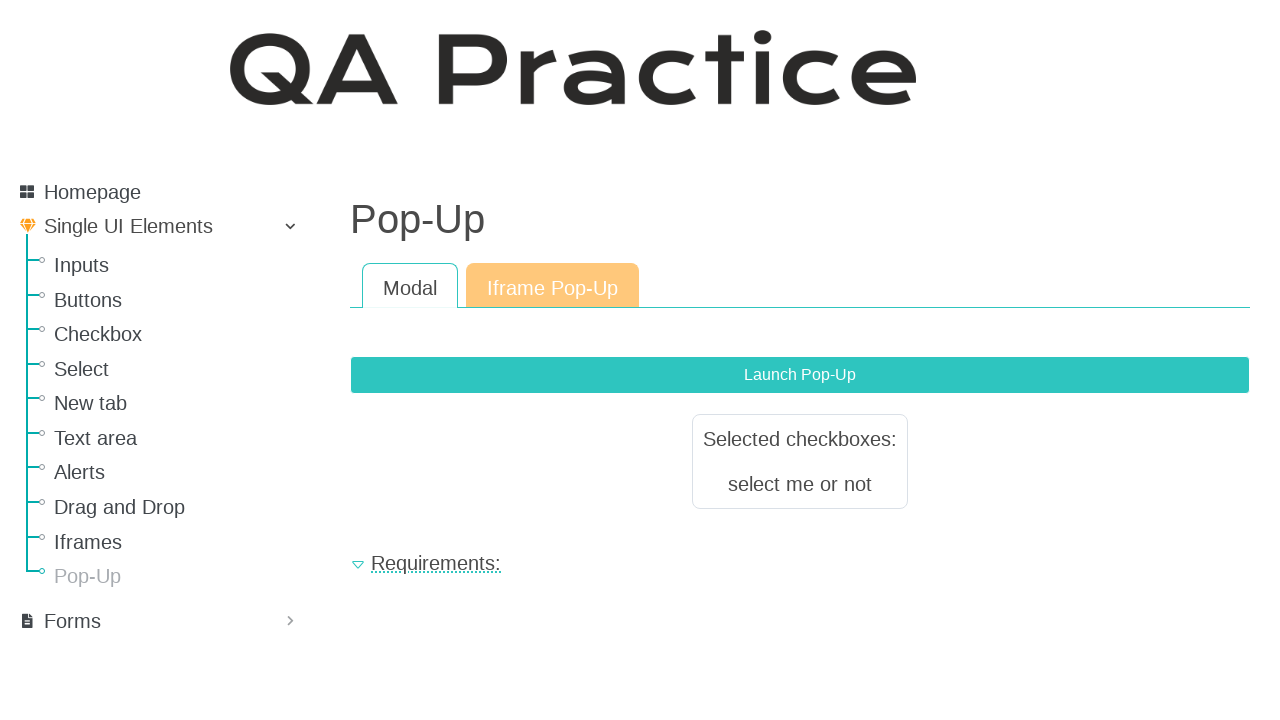

Verified result text appeared after submission
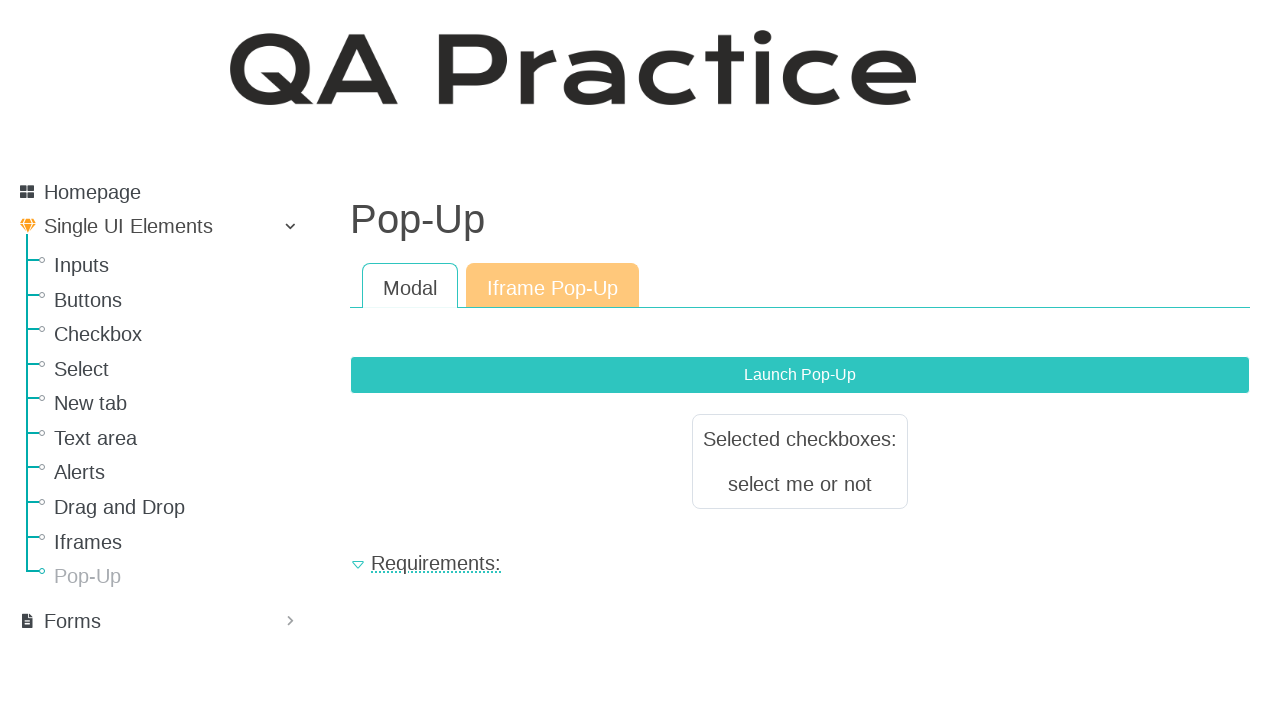

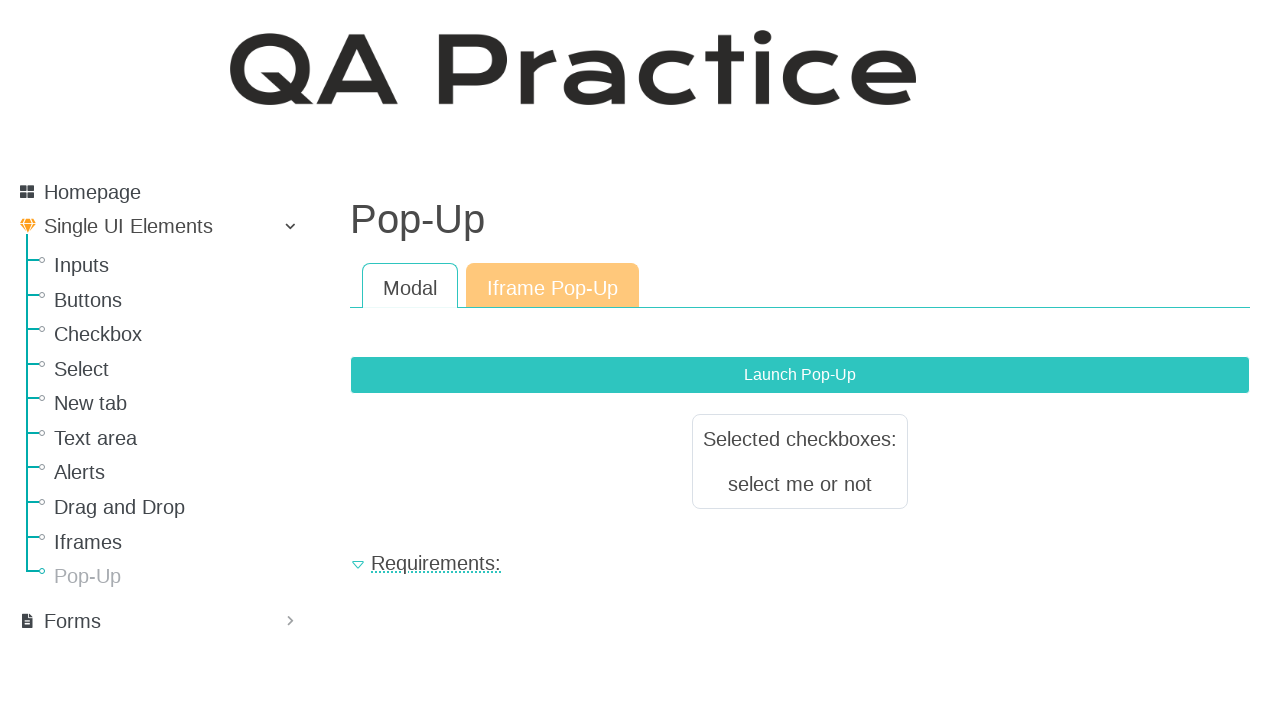